Tests the NuGet search functionality by entering a search query and clicking the search button, then verifying the URL changes to the search results page

Starting URL: https://nuget.org

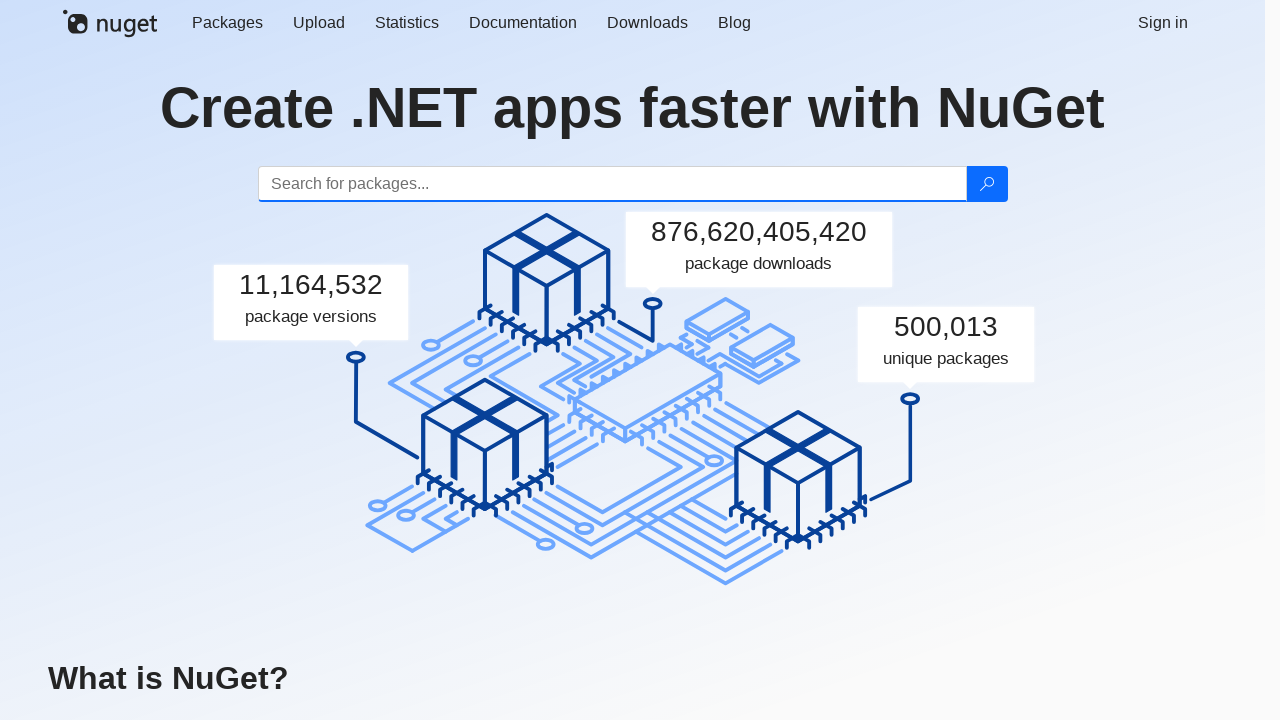

Filled search box with query 'Selenium' on #search
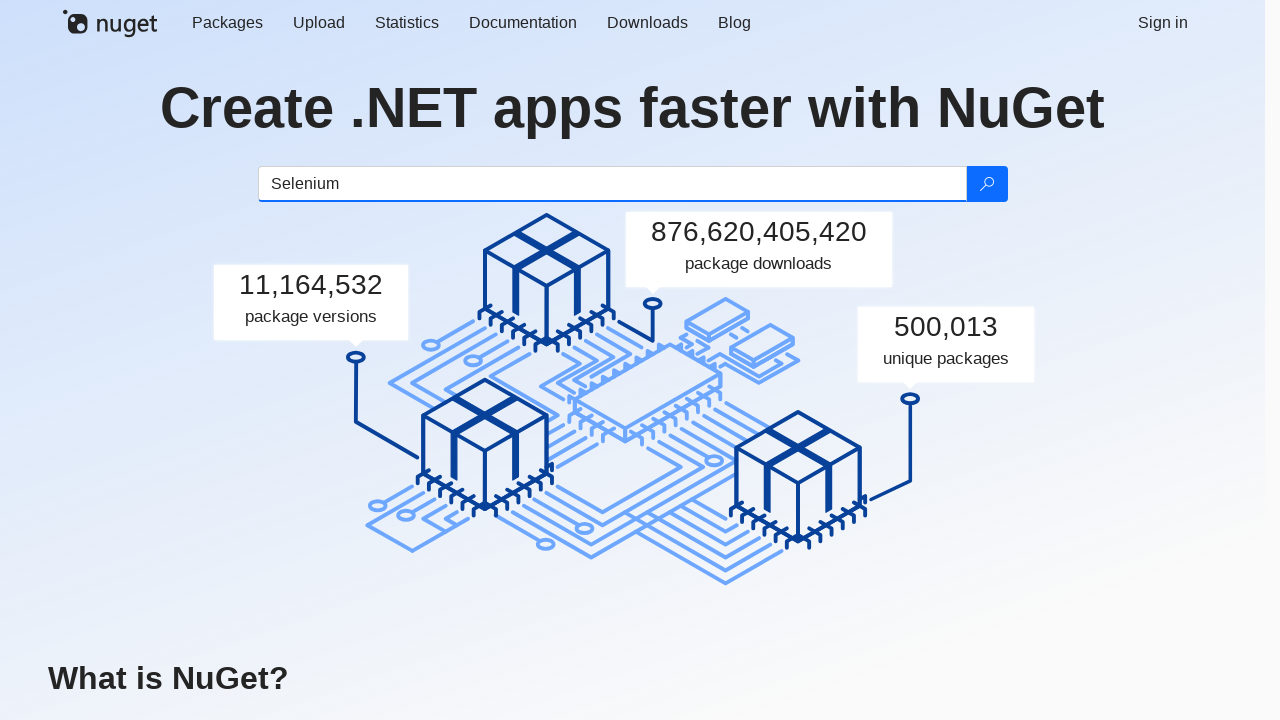

Clicked search button to execute search at (986, 184) on #skippedToContent > section > div.jumbotron.text-center > div.container > div:nt
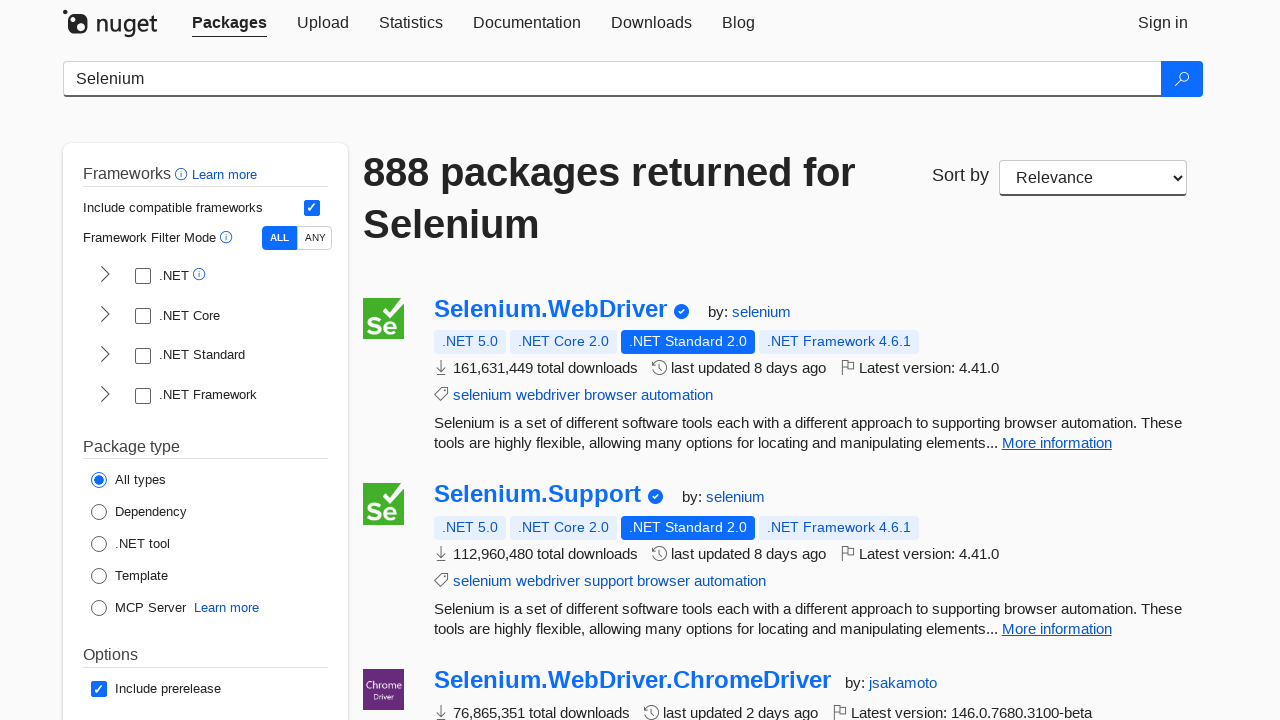

Waited for URL to change to search results page
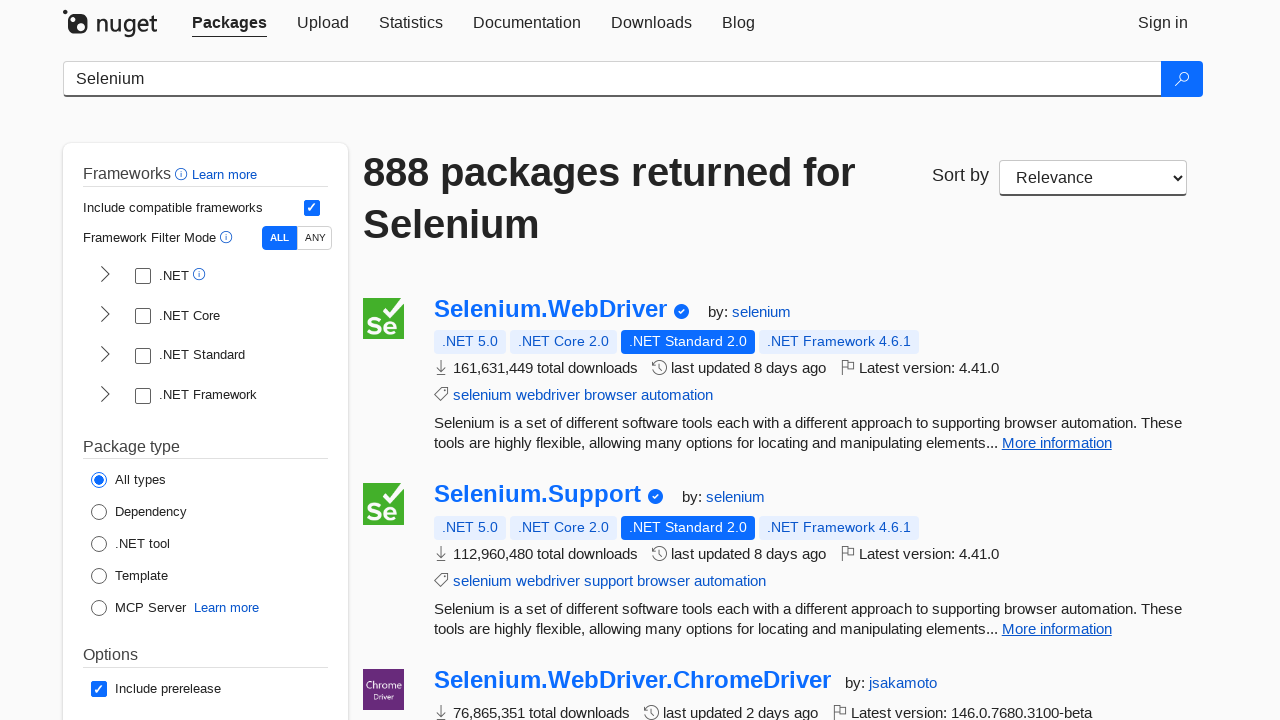

Verified URL matches expected search results page for 'selenium'
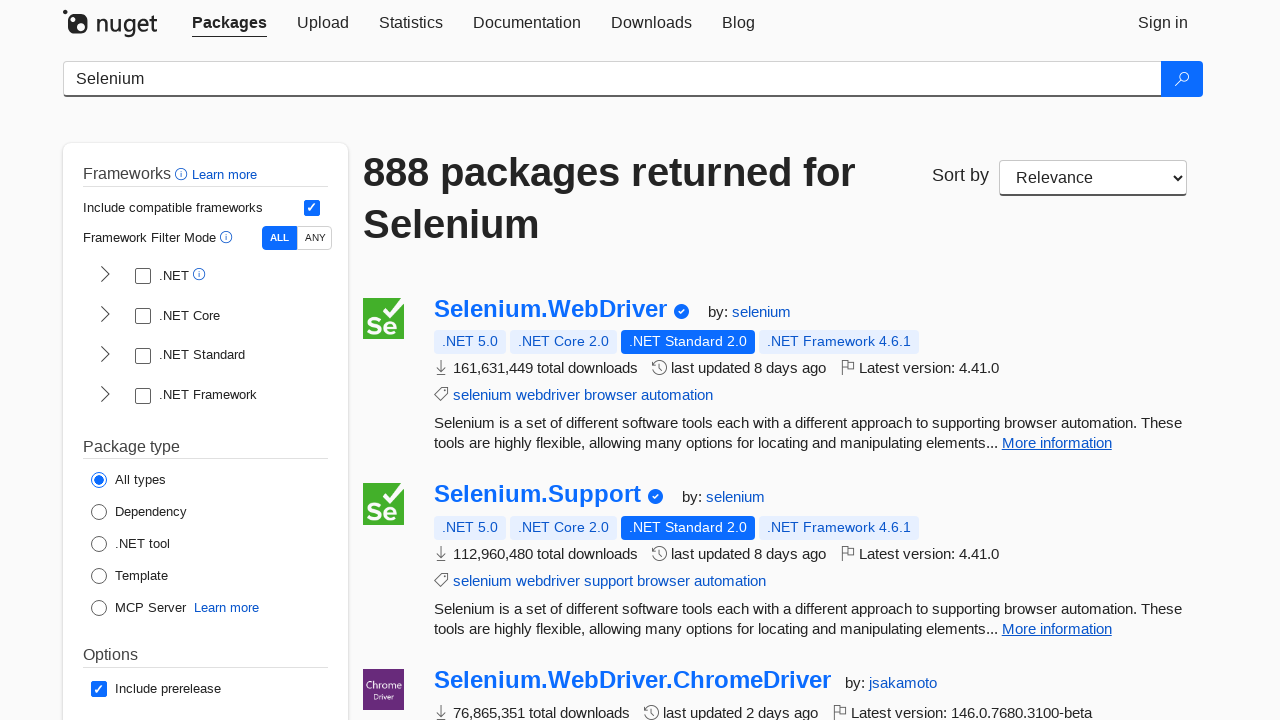

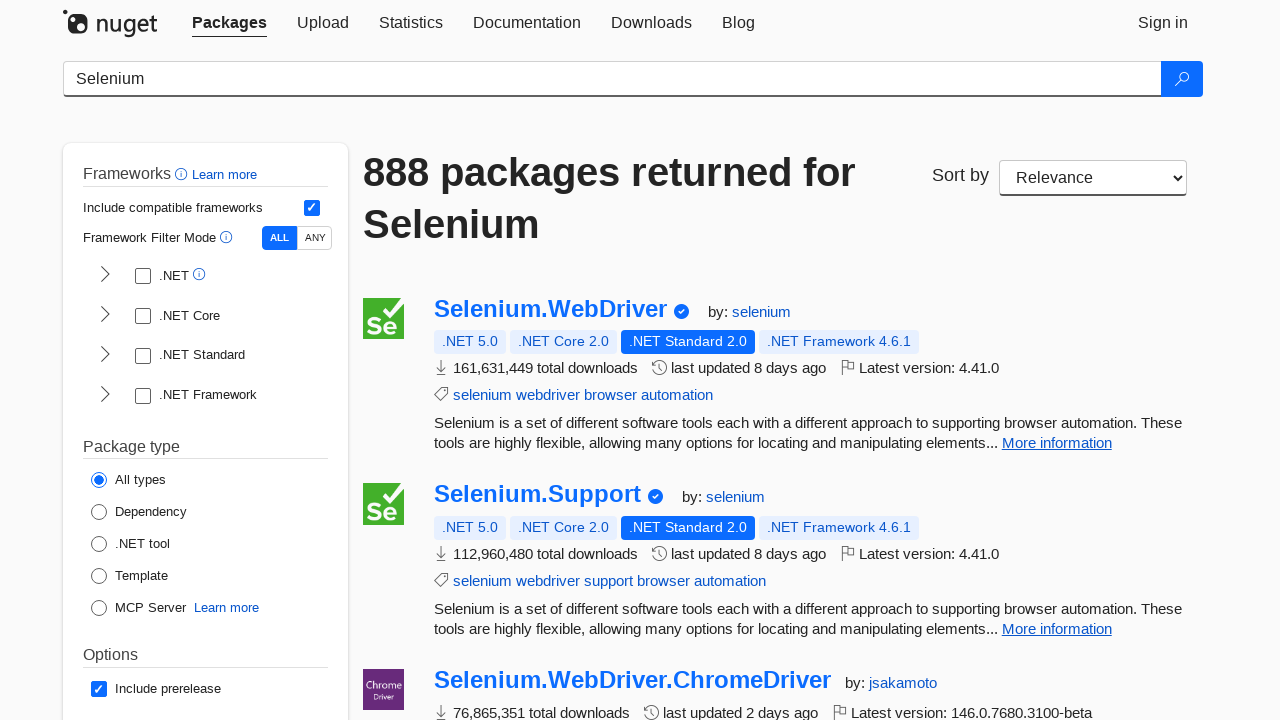